Tests that core pages load without critical JavaScript errors by navigating through multiple pages and monitoring console errors.

Starting URL: https://airwave2.netlify.app

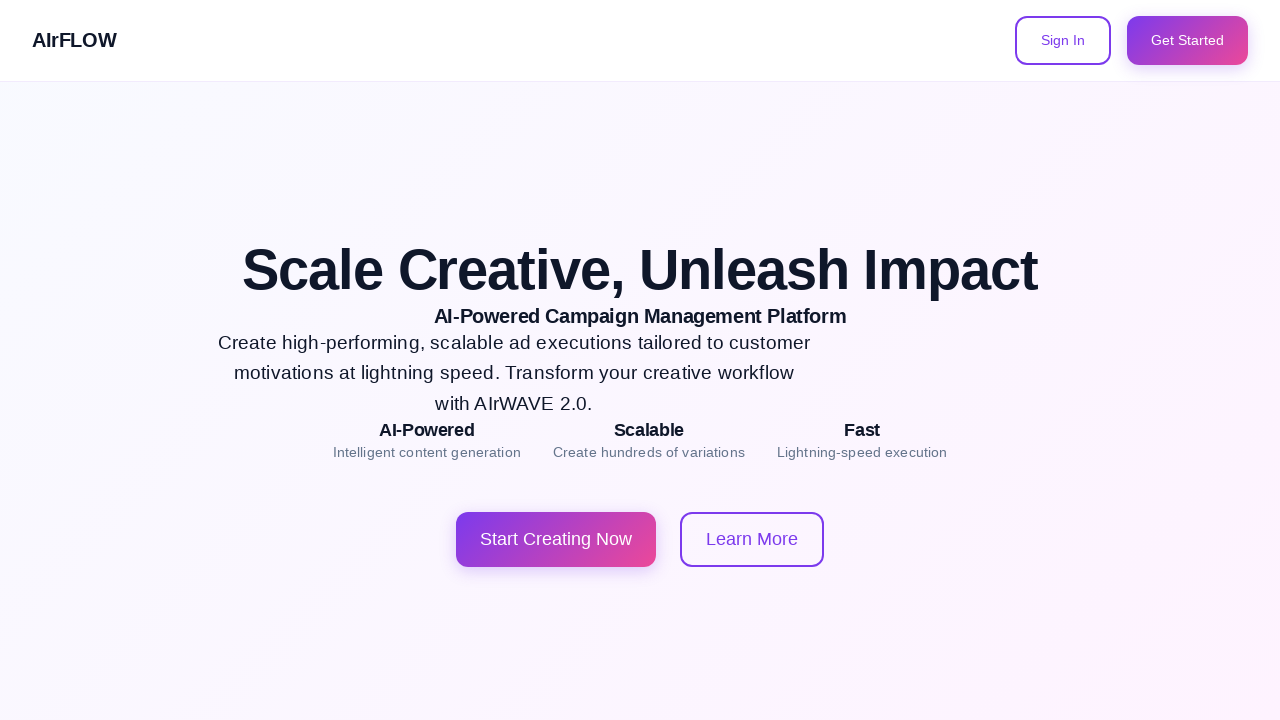

Navigated to /
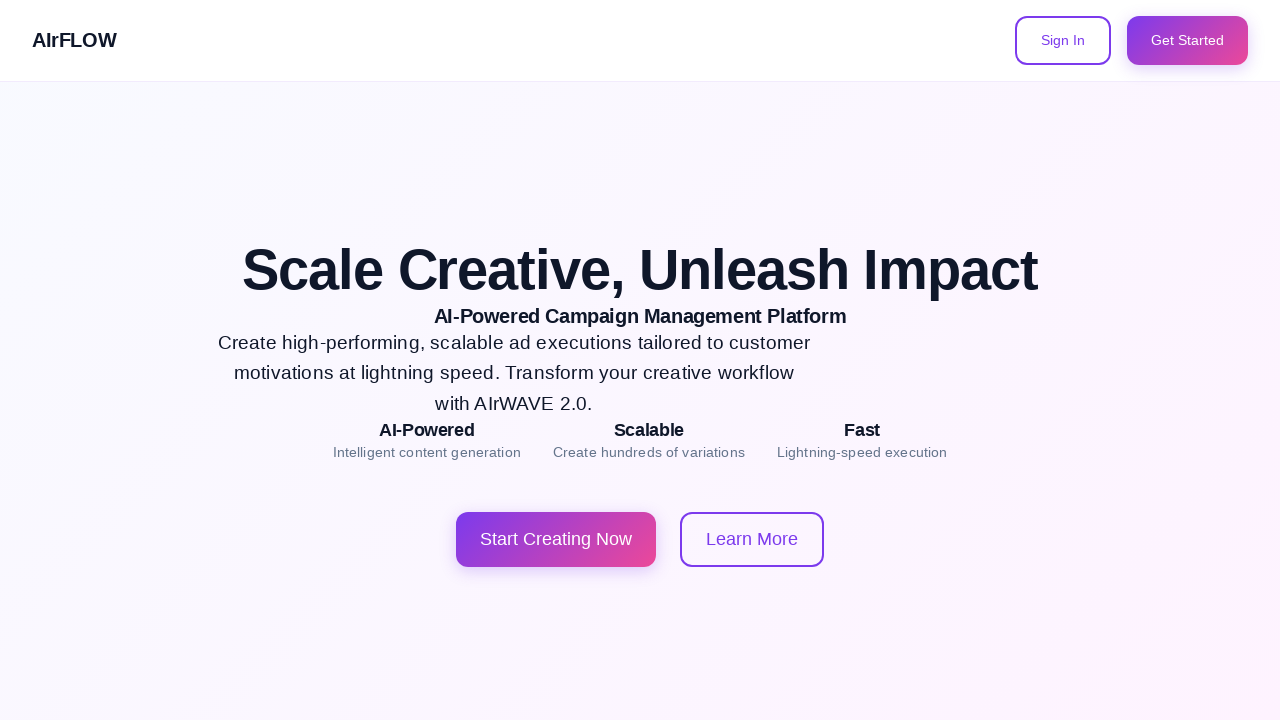

Waited for domcontentloaded on /
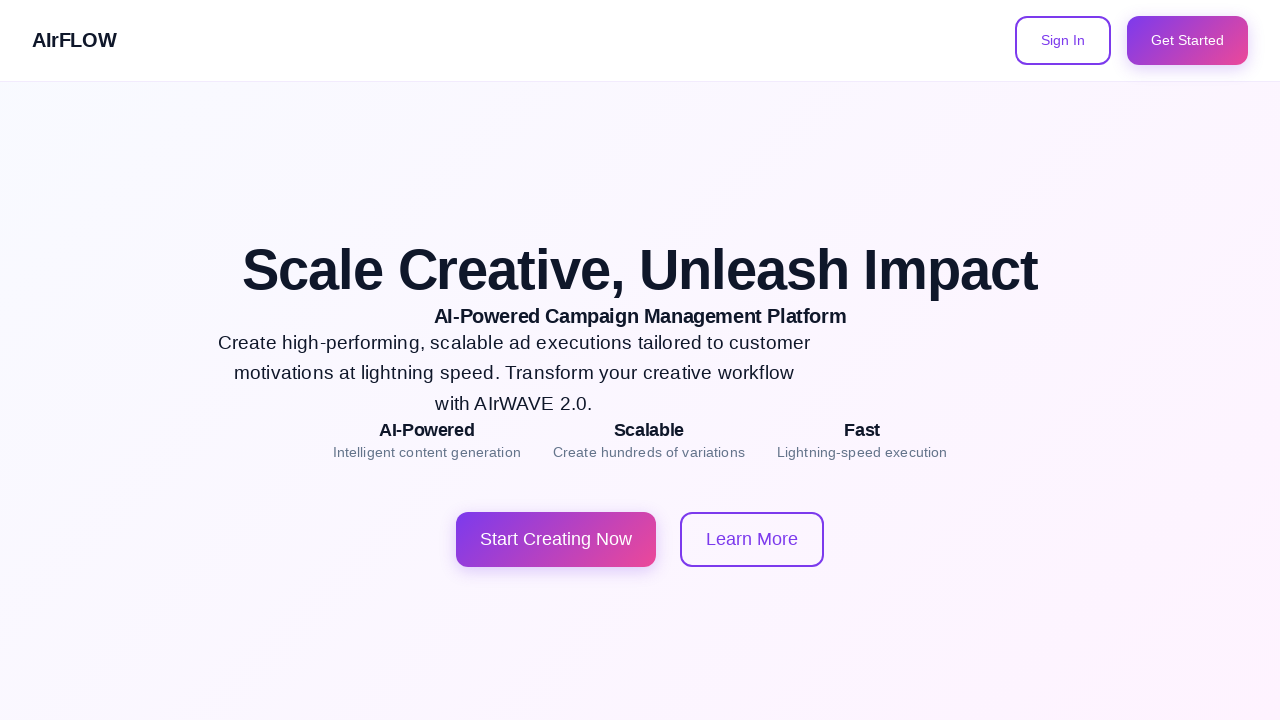

Additional 500ms wait completed on /
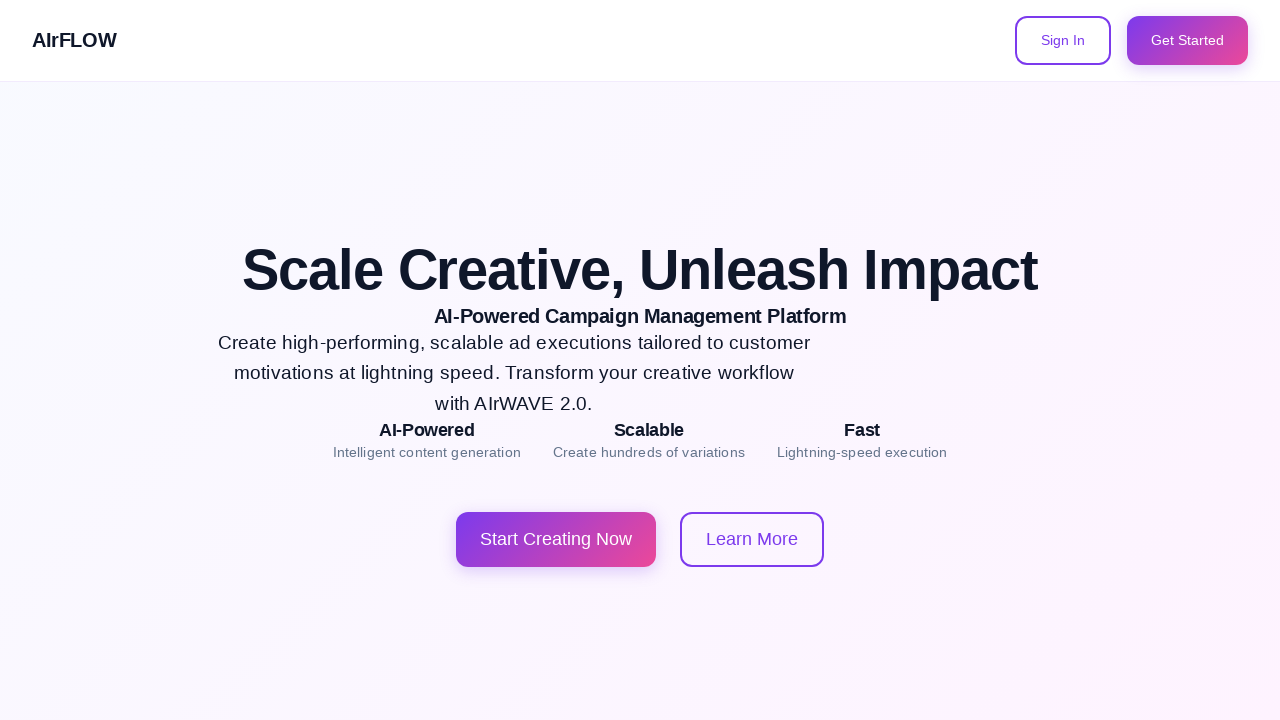

Navigated to /login
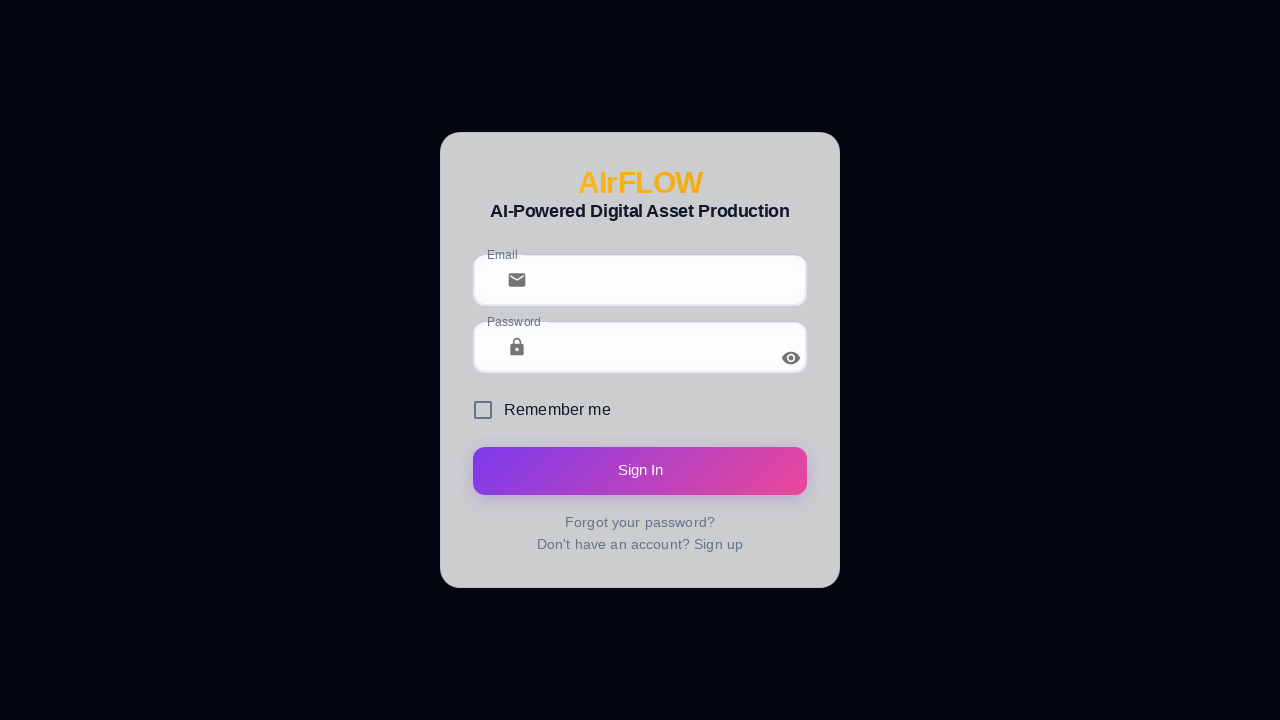

Waited for domcontentloaded on /login
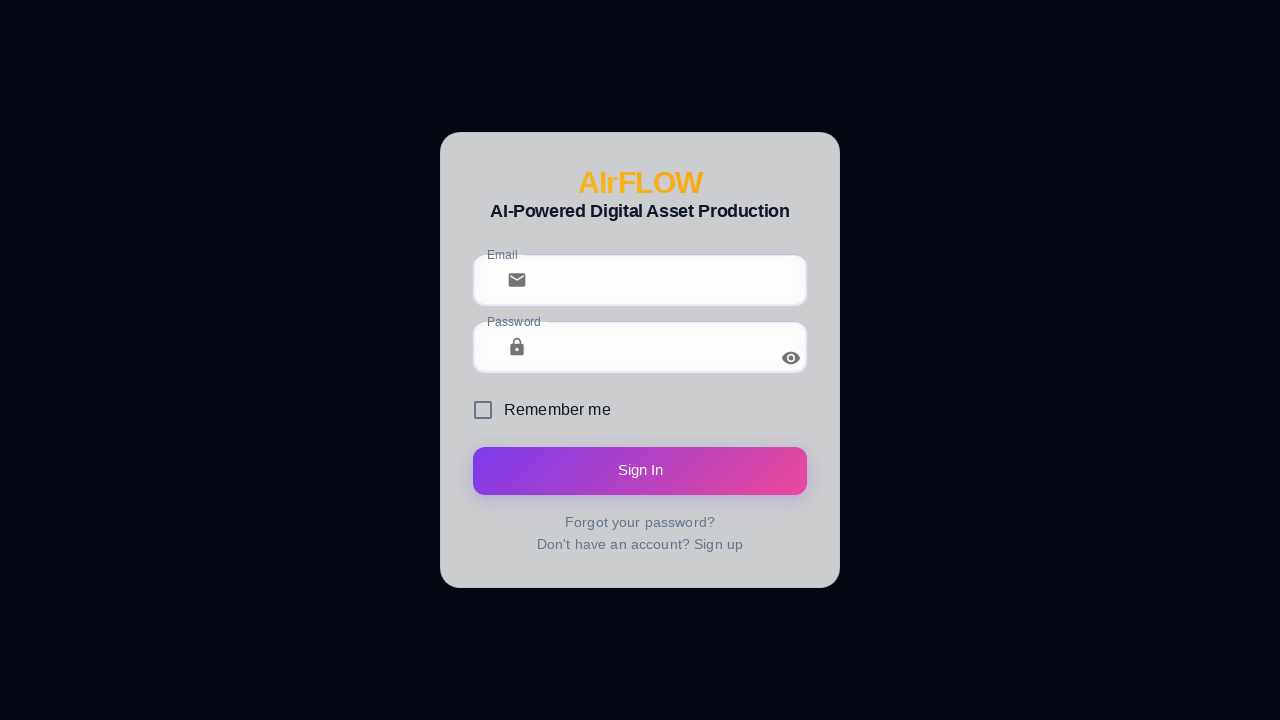

Additional 500ms wait completed on /login
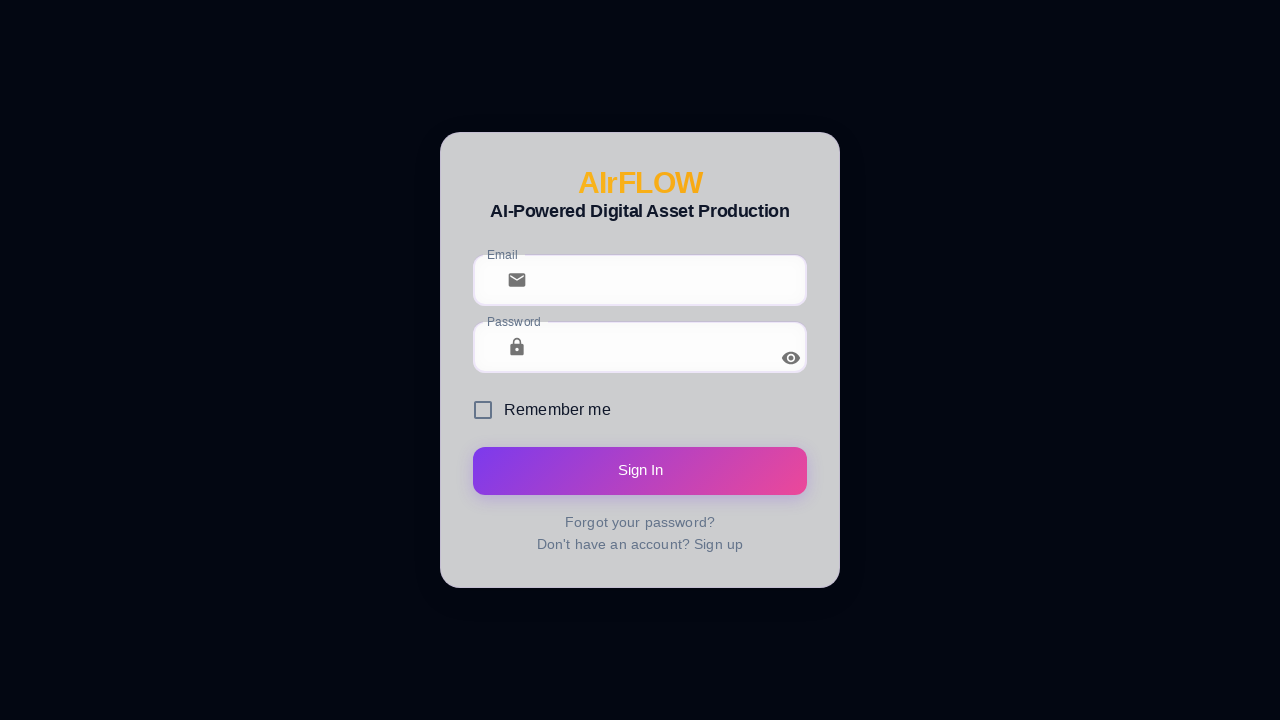

Navigated to /signup
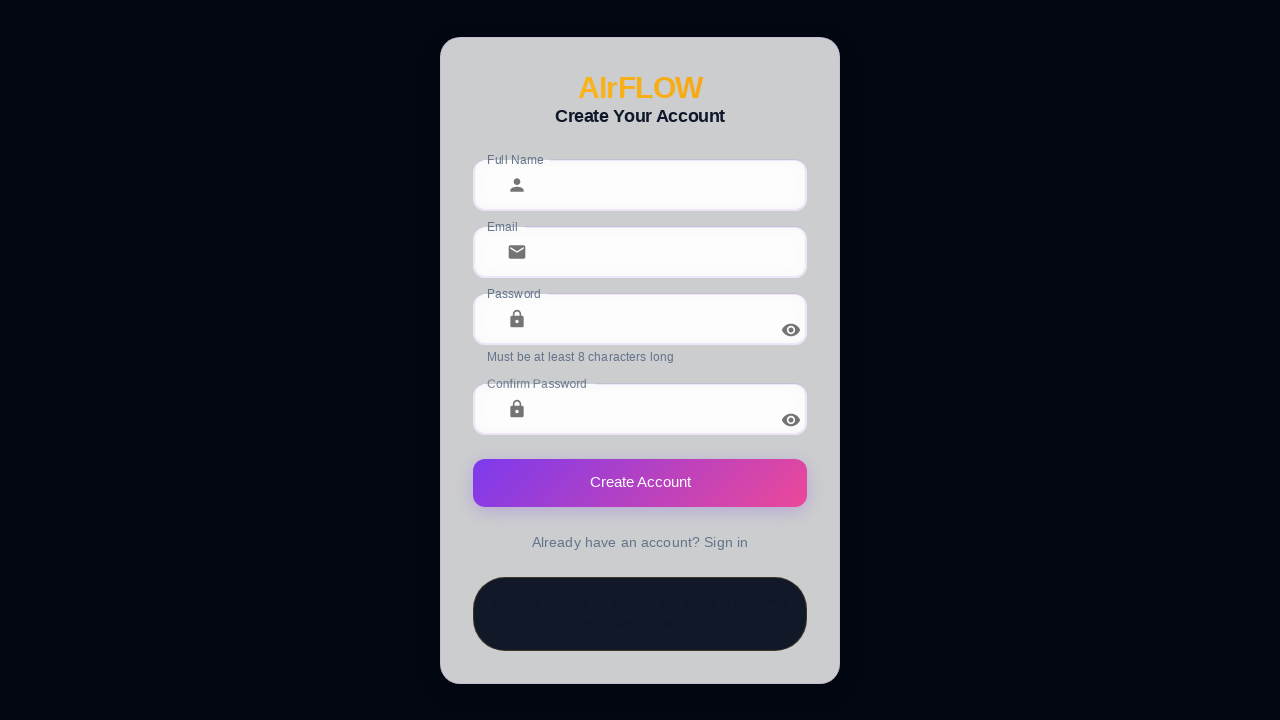

Waited for domcontentloaded on /signup
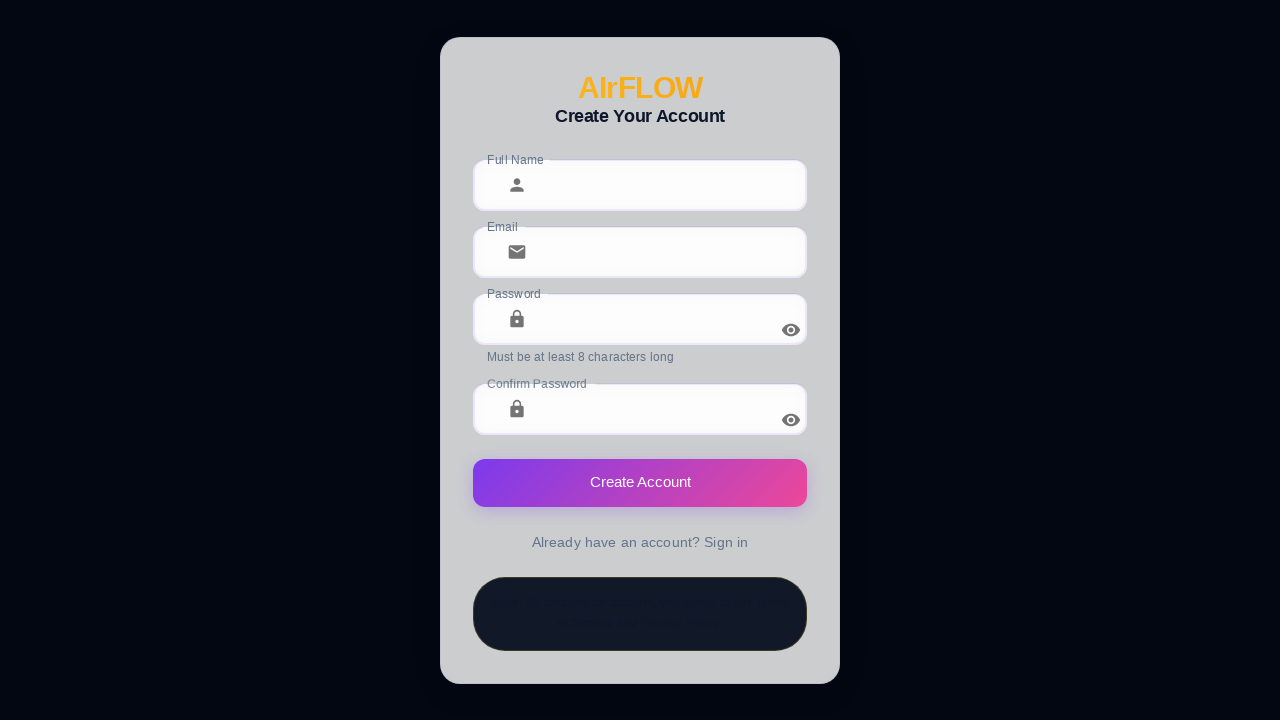

Additional 500ms wait completed on /signup
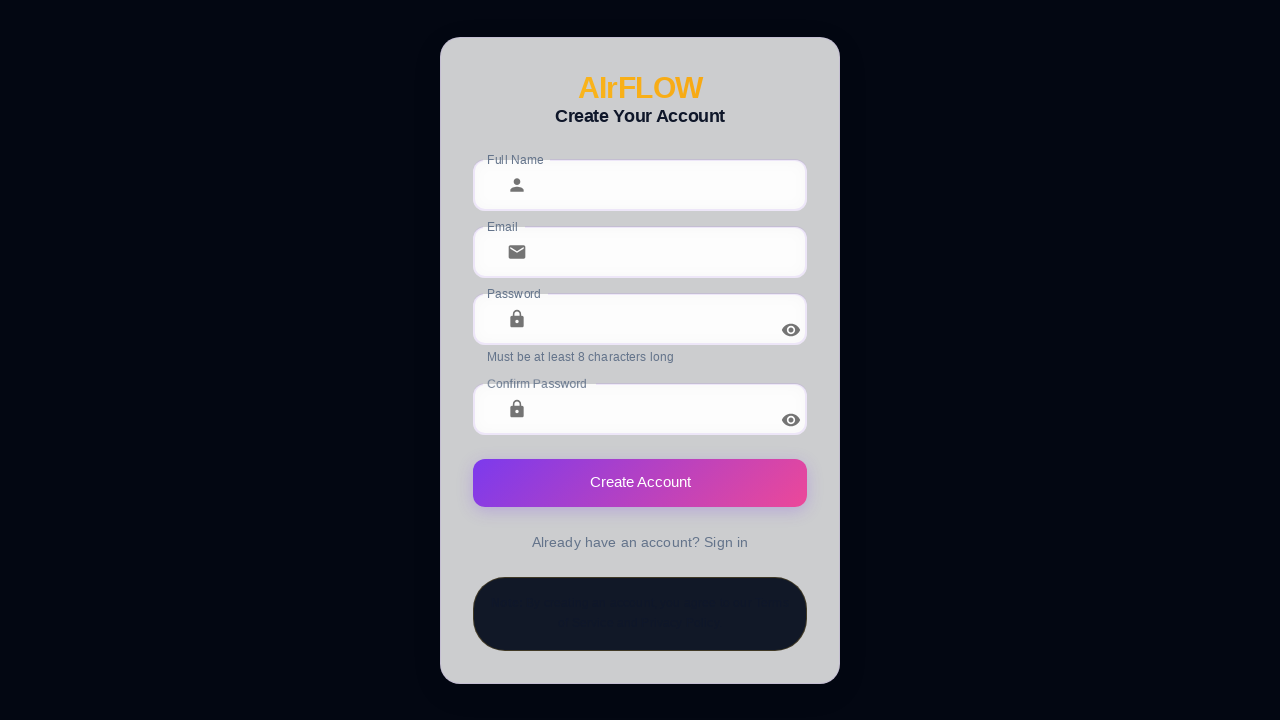

Navigated to /dashboard
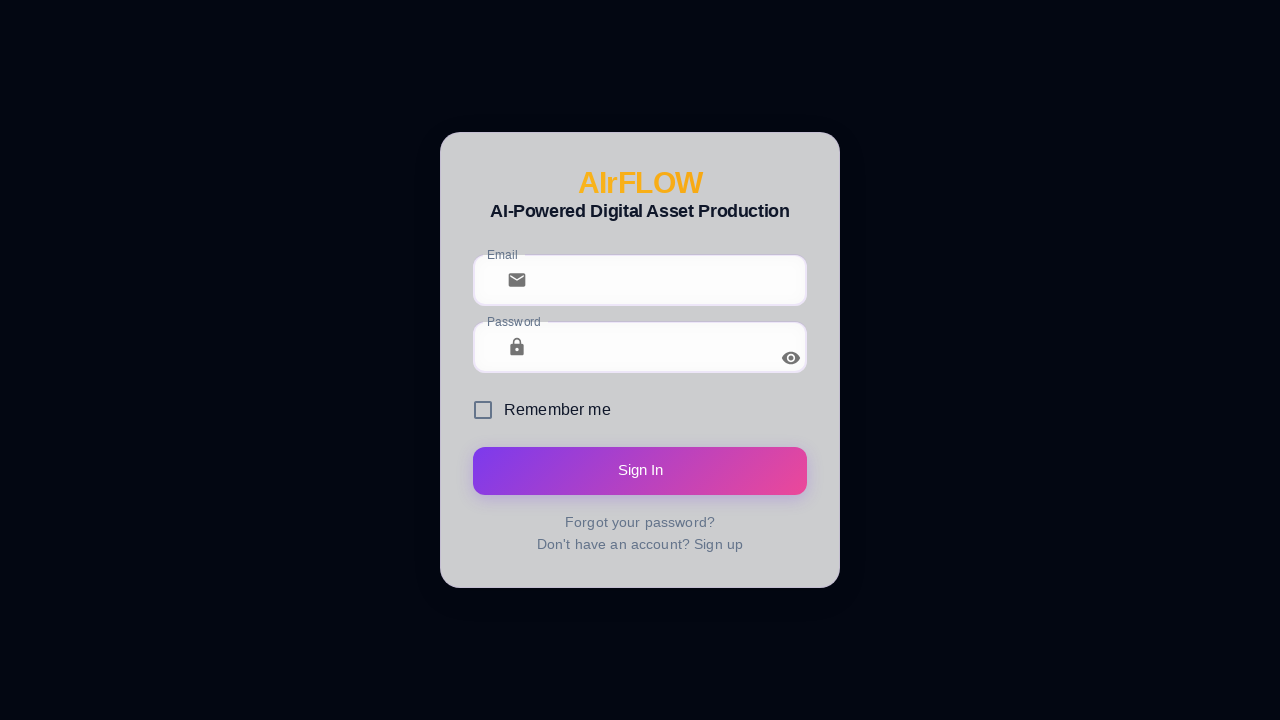

Waited for domcontentloaded on /dashboard
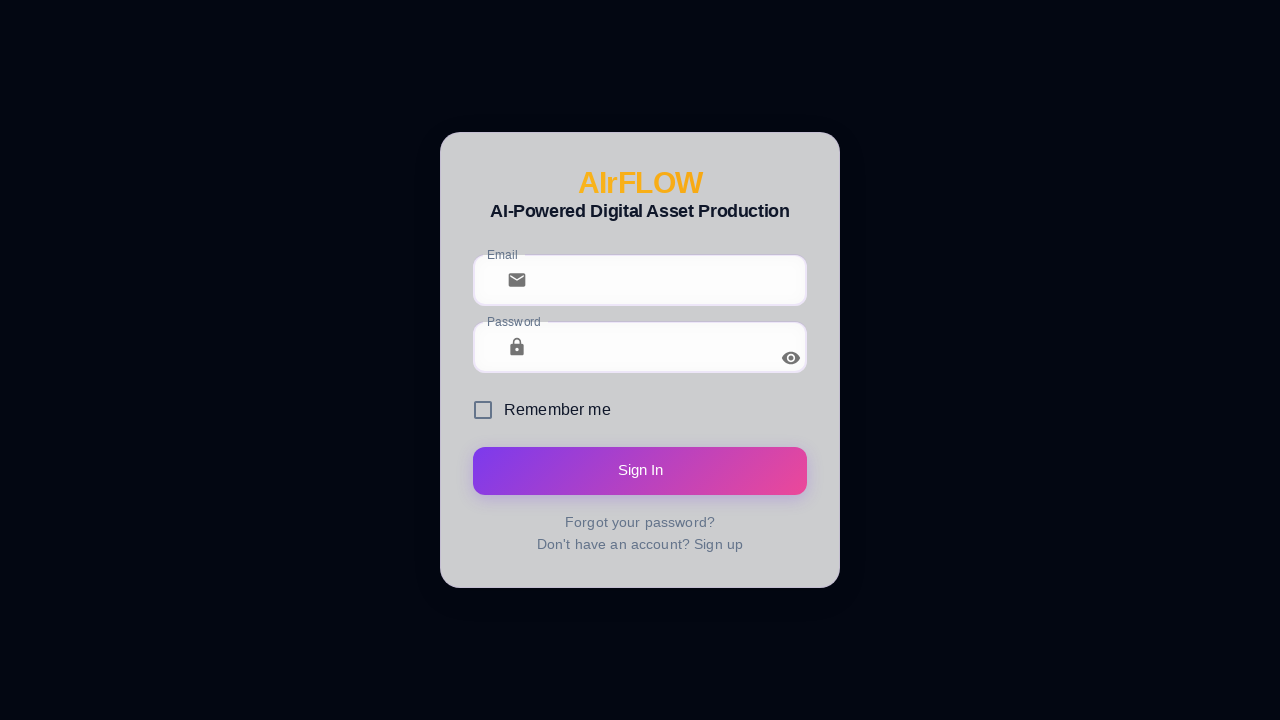

Additional 500ms wait completed on /dashboard
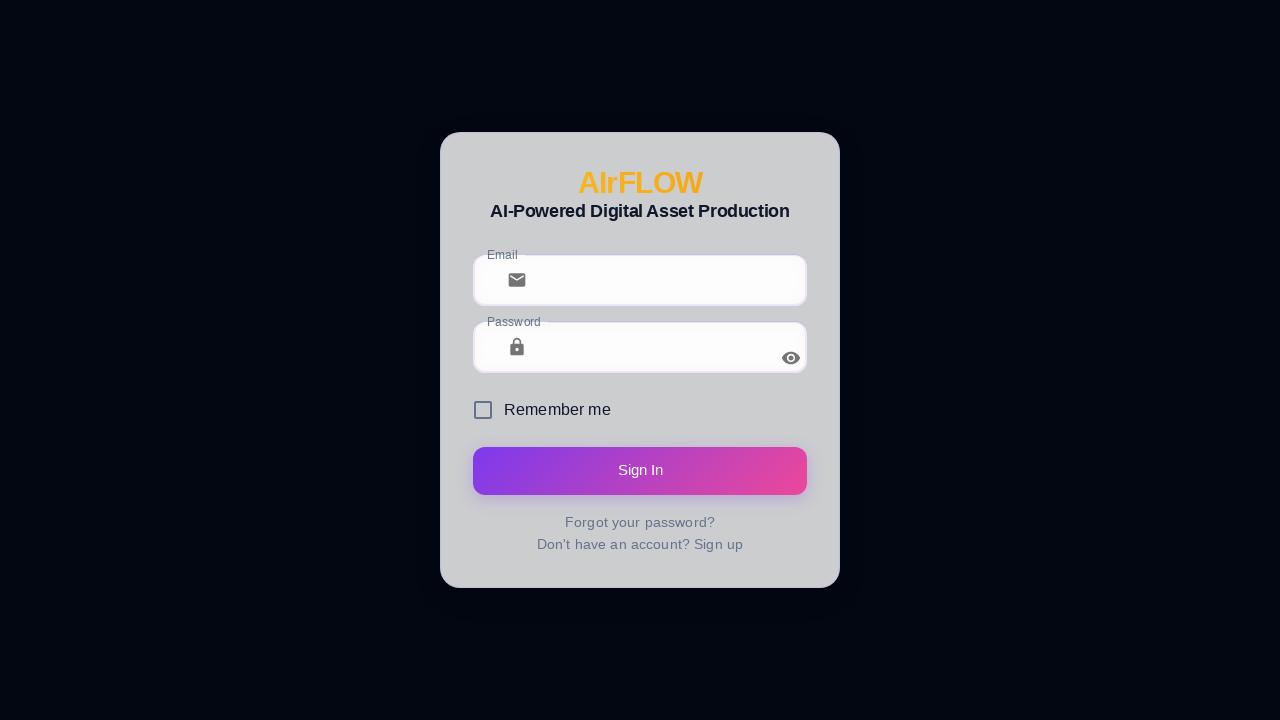

Navigated to /campaigns
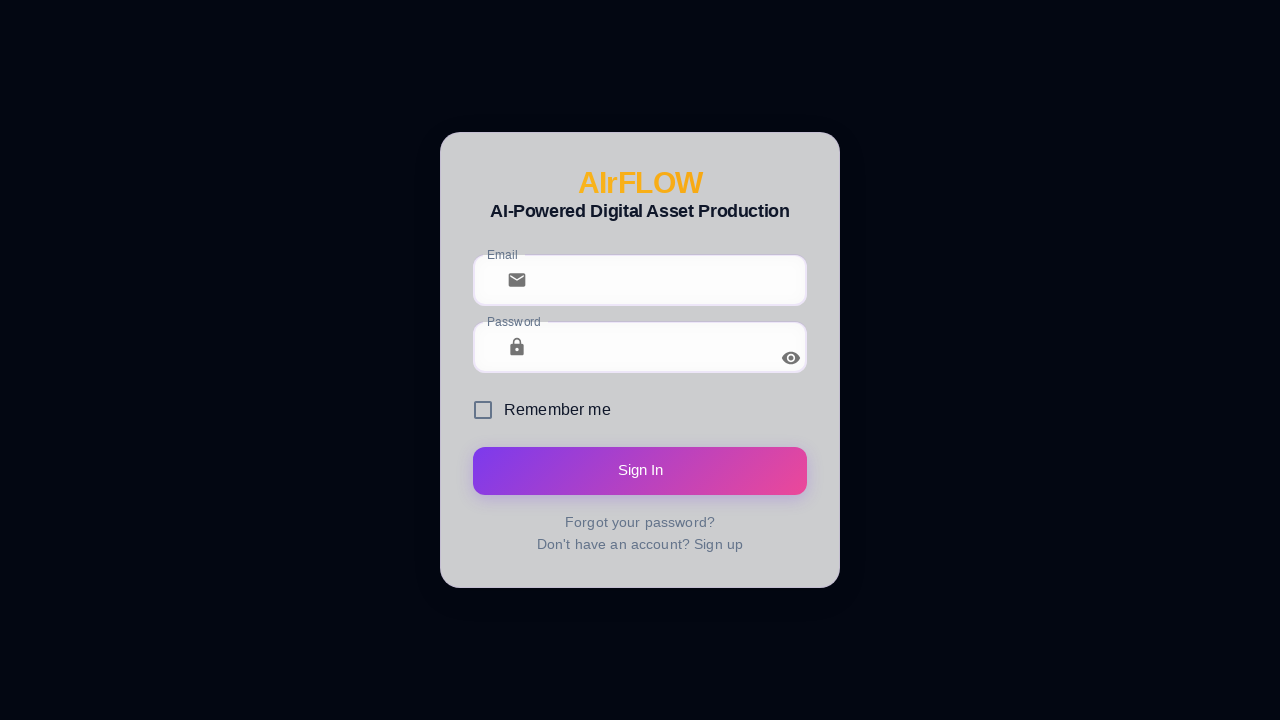

Waited for domcontentloaded on /campaigns
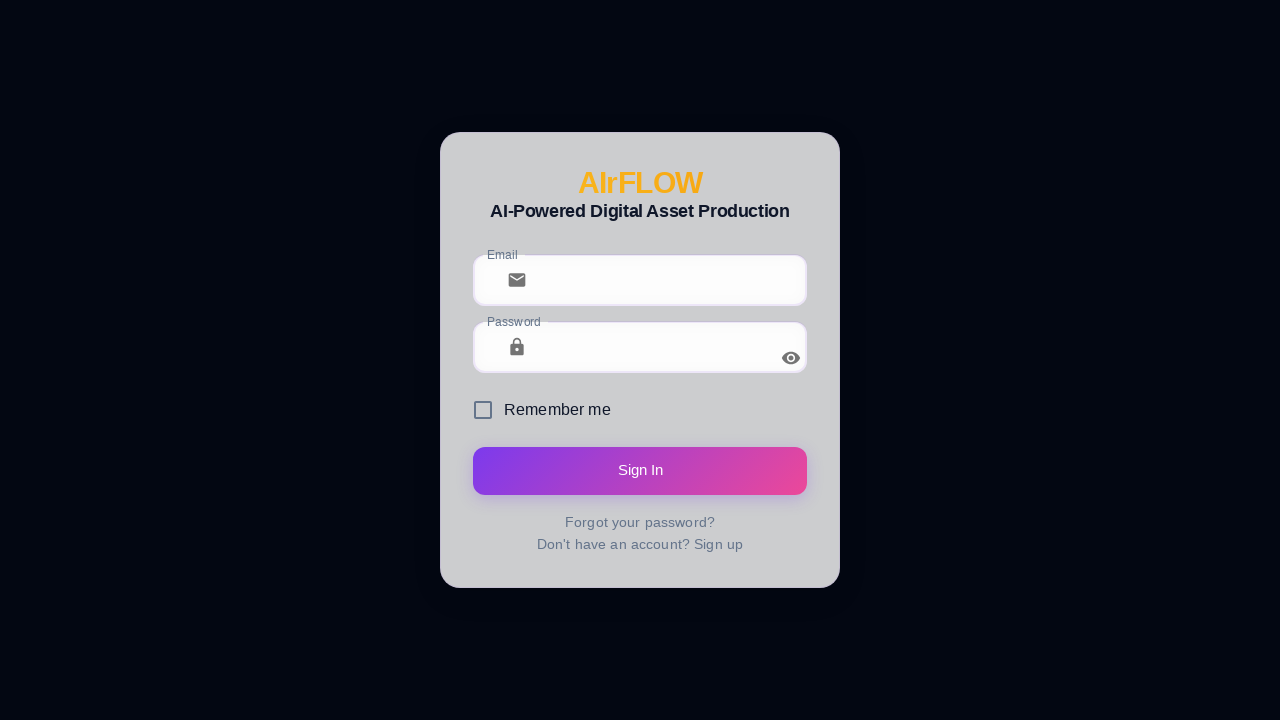

Additional 500ms wait completed on /campaigns
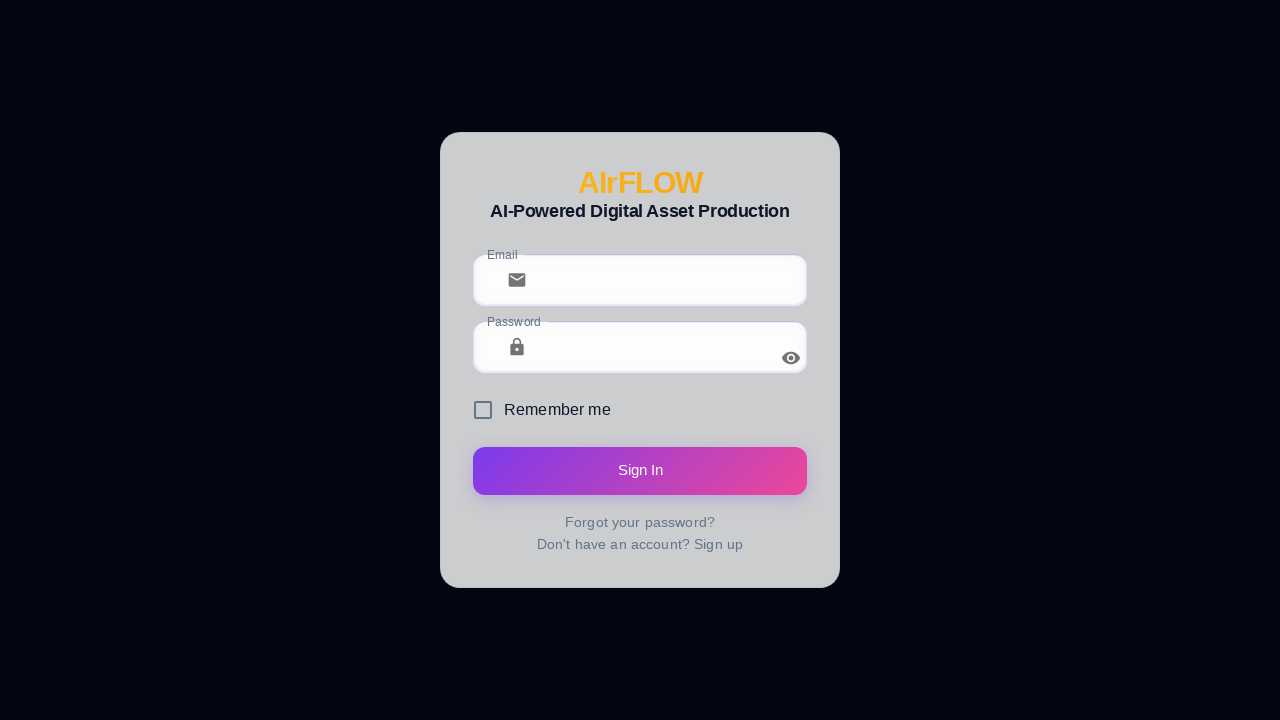

Navigated to /templates
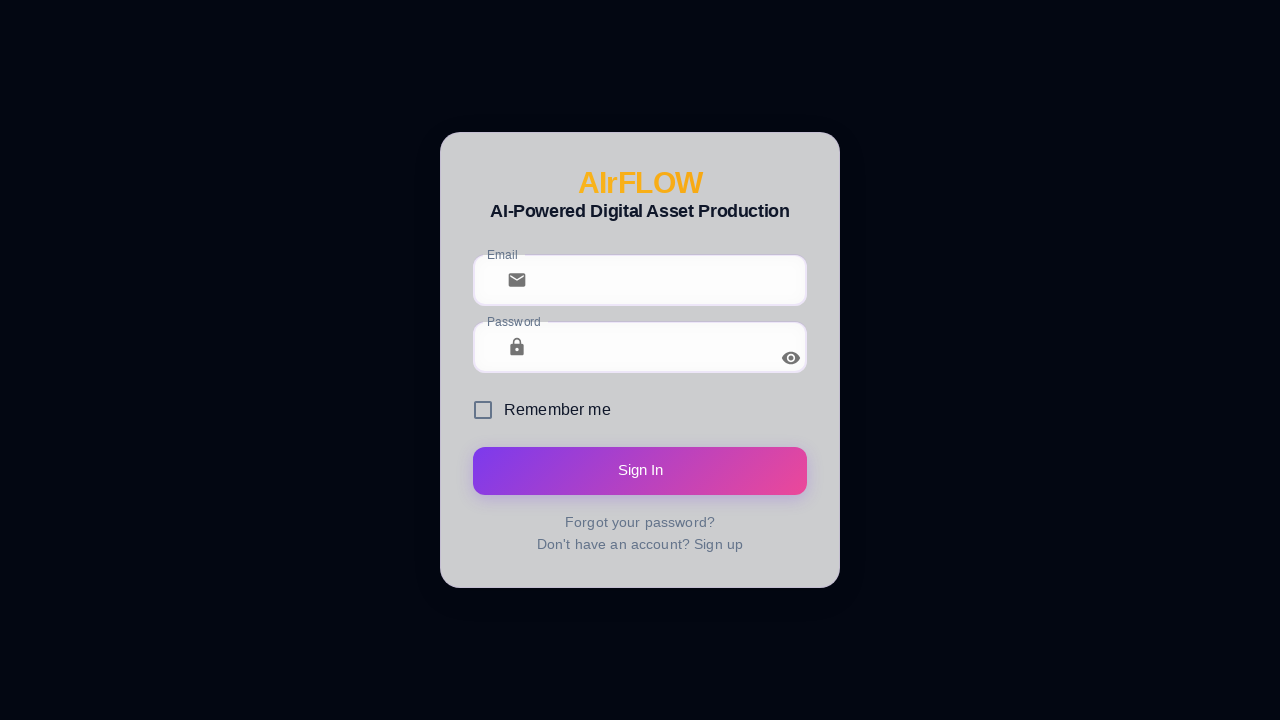

Waited for domcontentloaded on /templates
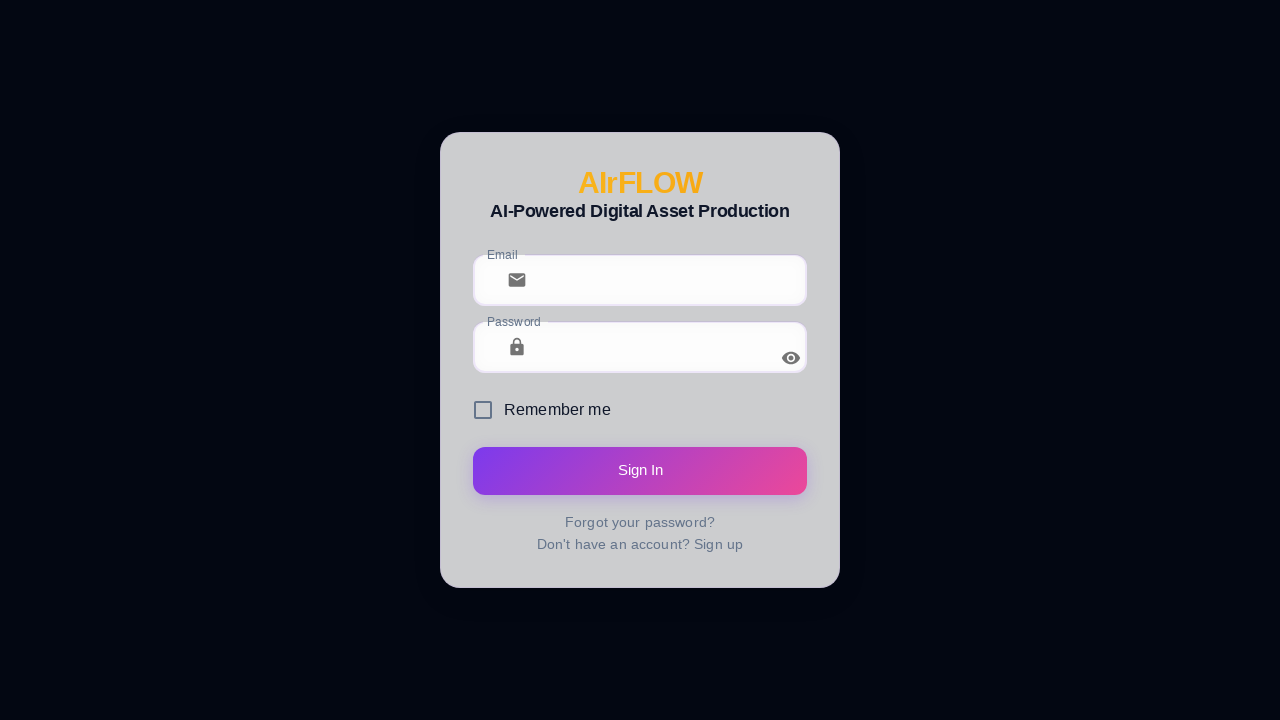

Additional 500ms wait completed on /templates
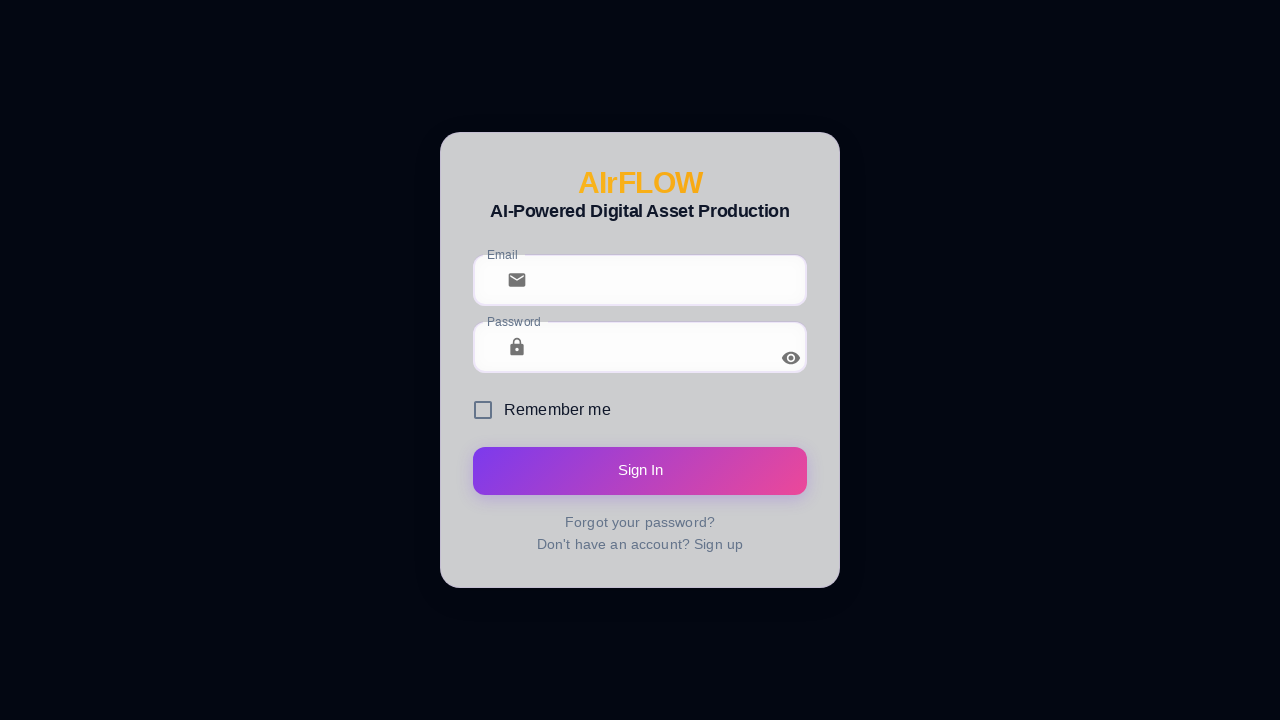

Navigated to /analytics
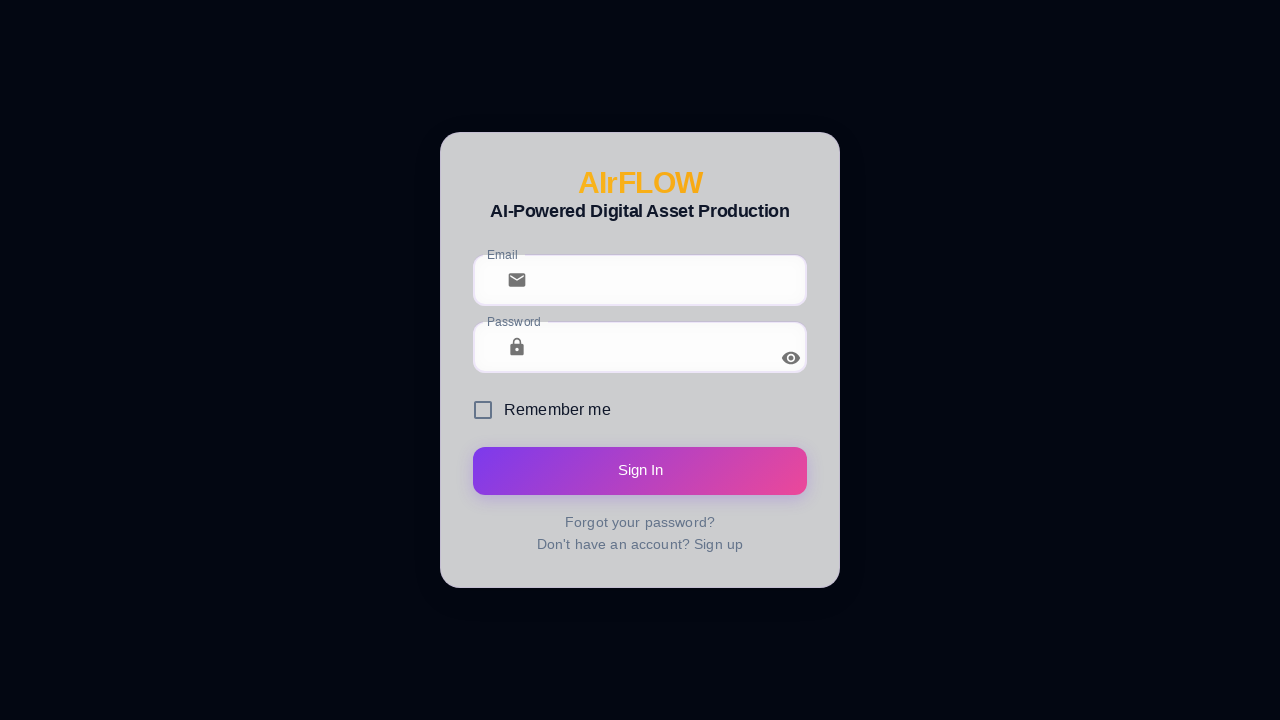

Waited for domcontentloaded on /analytics
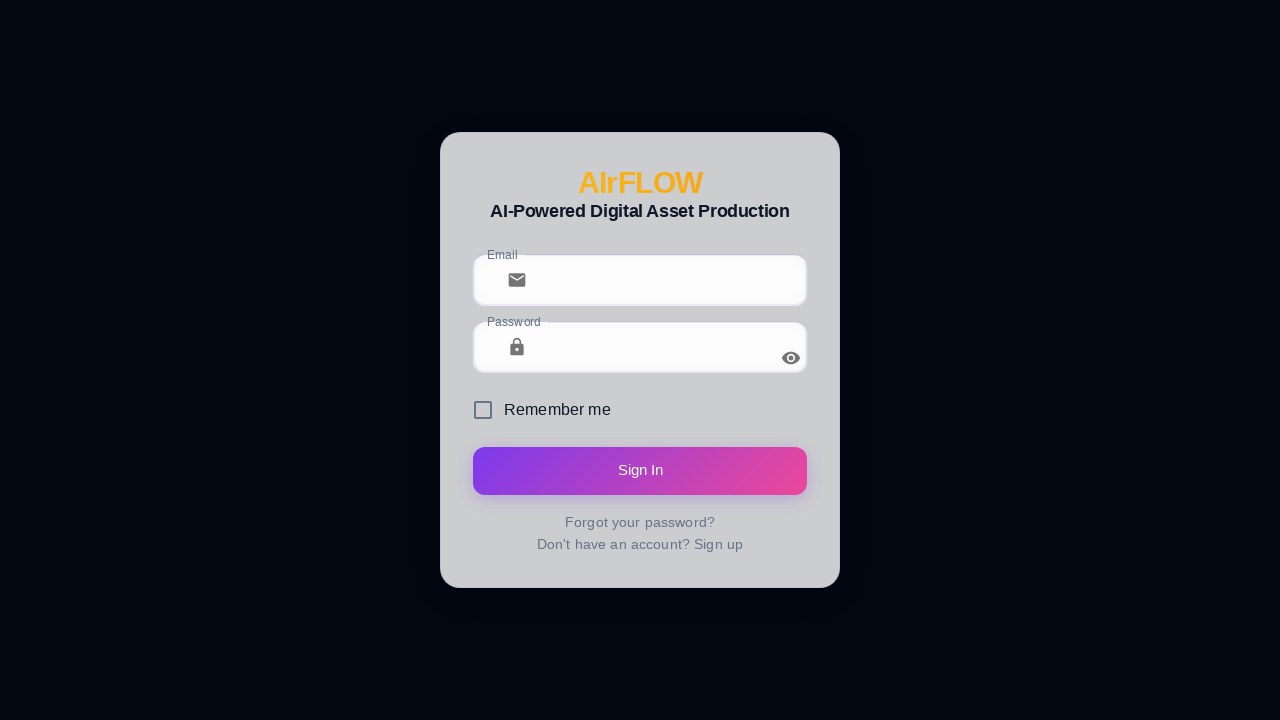

Additional 500ms wait completed on /analytics
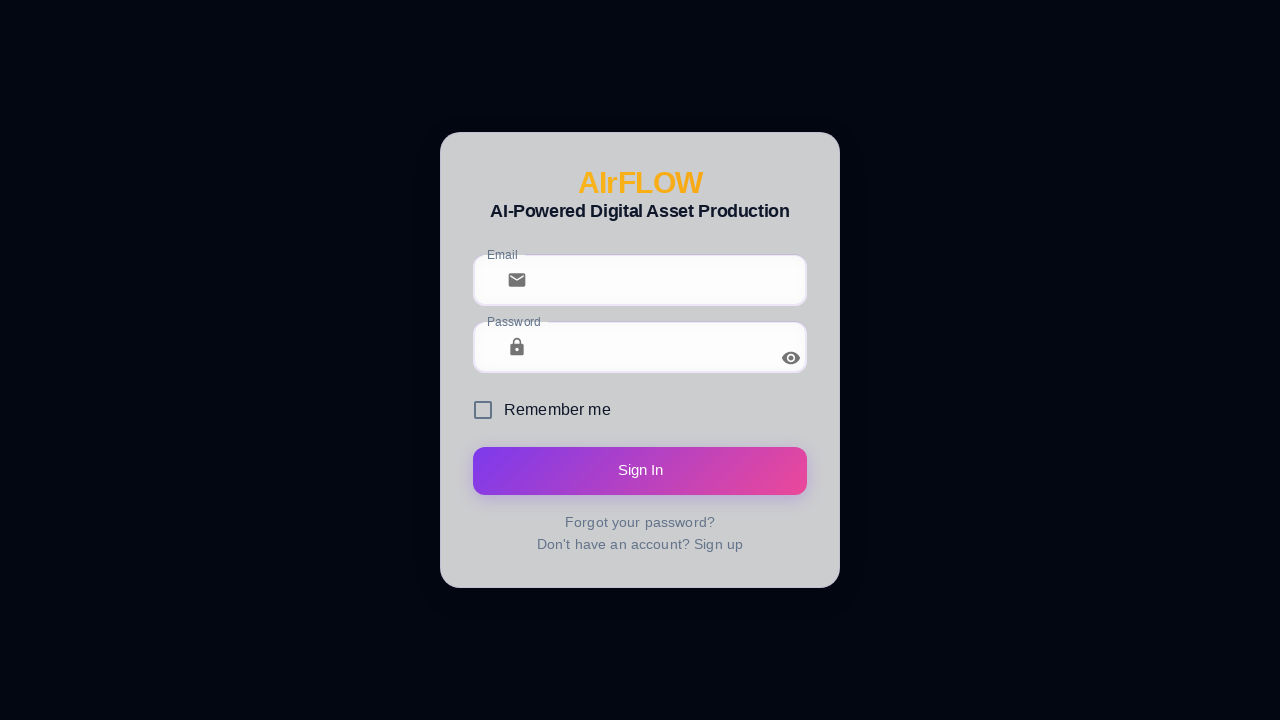

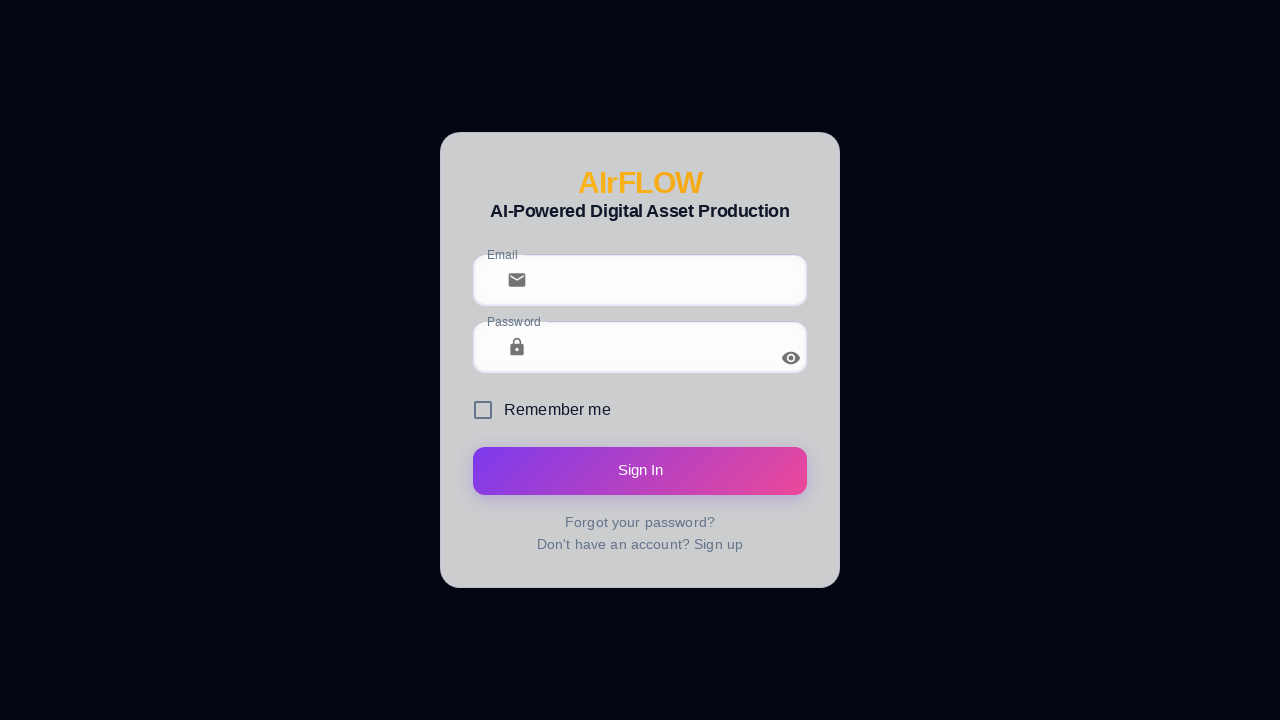